Tests navigation to the Pizza category by clicking the Pizza link and verifying the page title contains "Pizza"

Starting URL: https://www.fabiopizza.ro

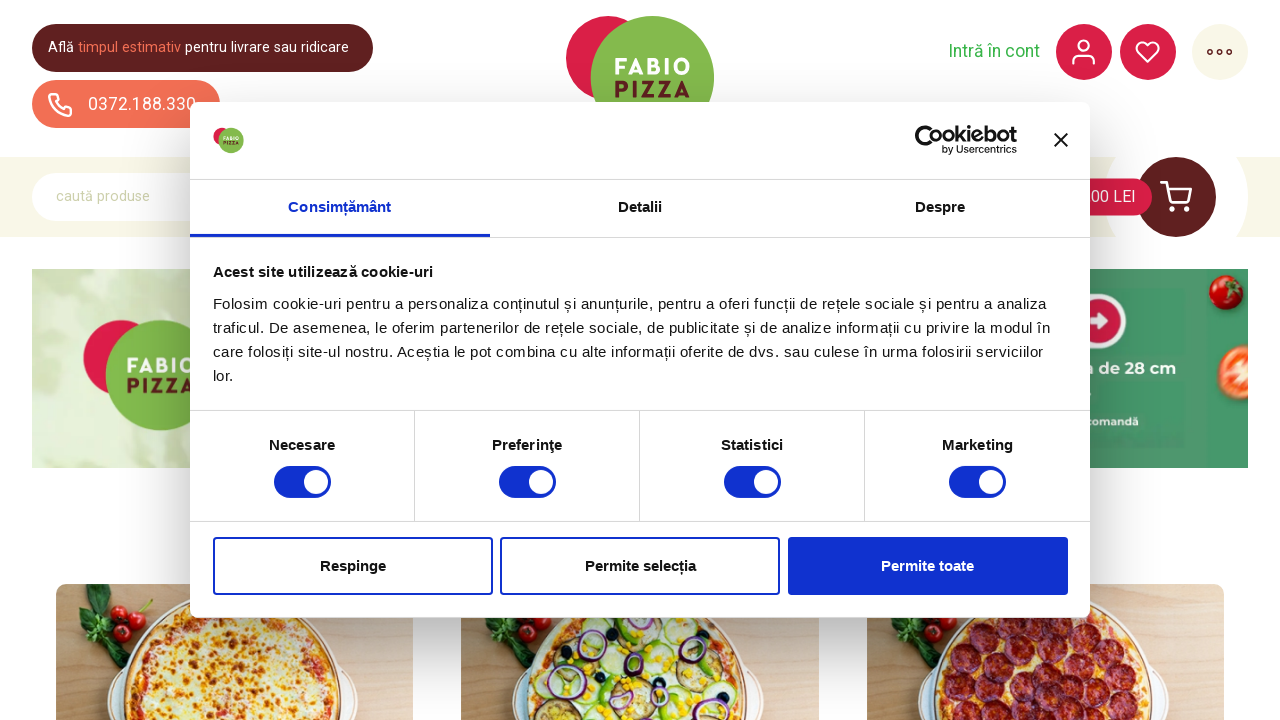

Clicked on Pizza category link at (386, 39) on a[href='https://www.fabiopizza.ro/Pizza']:has-text('Pizza')
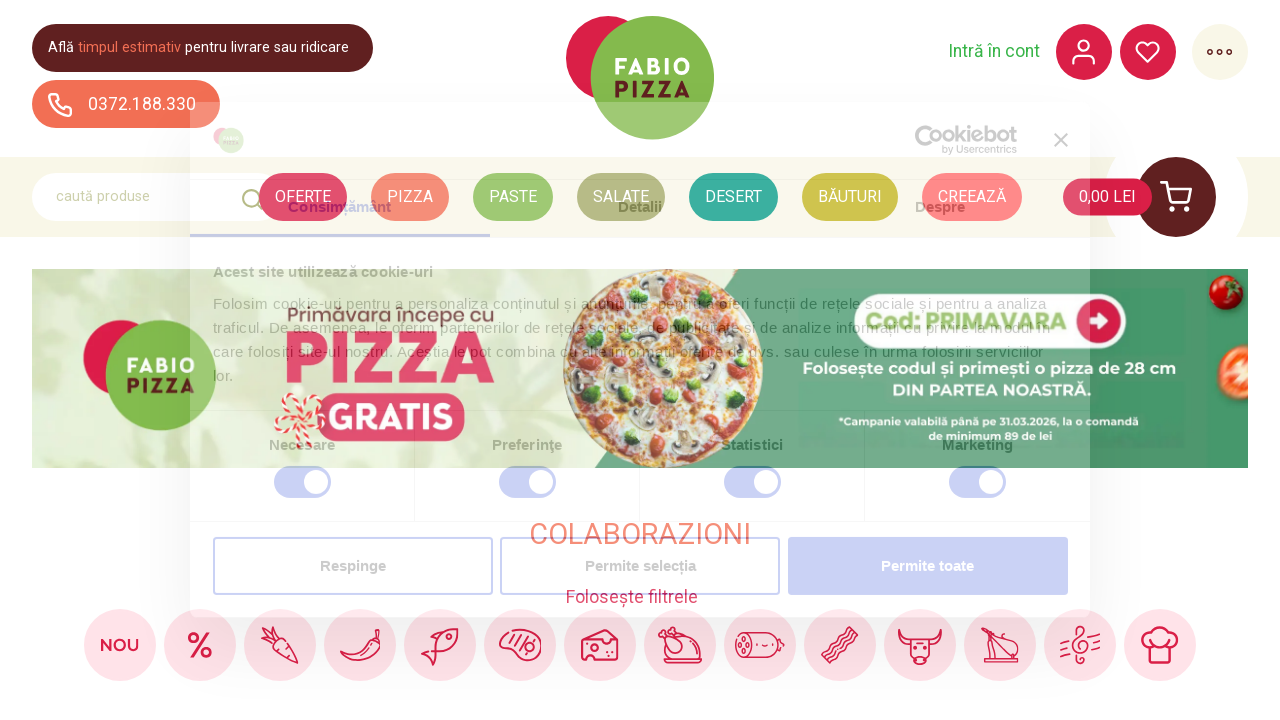

Pizza category page loaded (domcontentloaded)
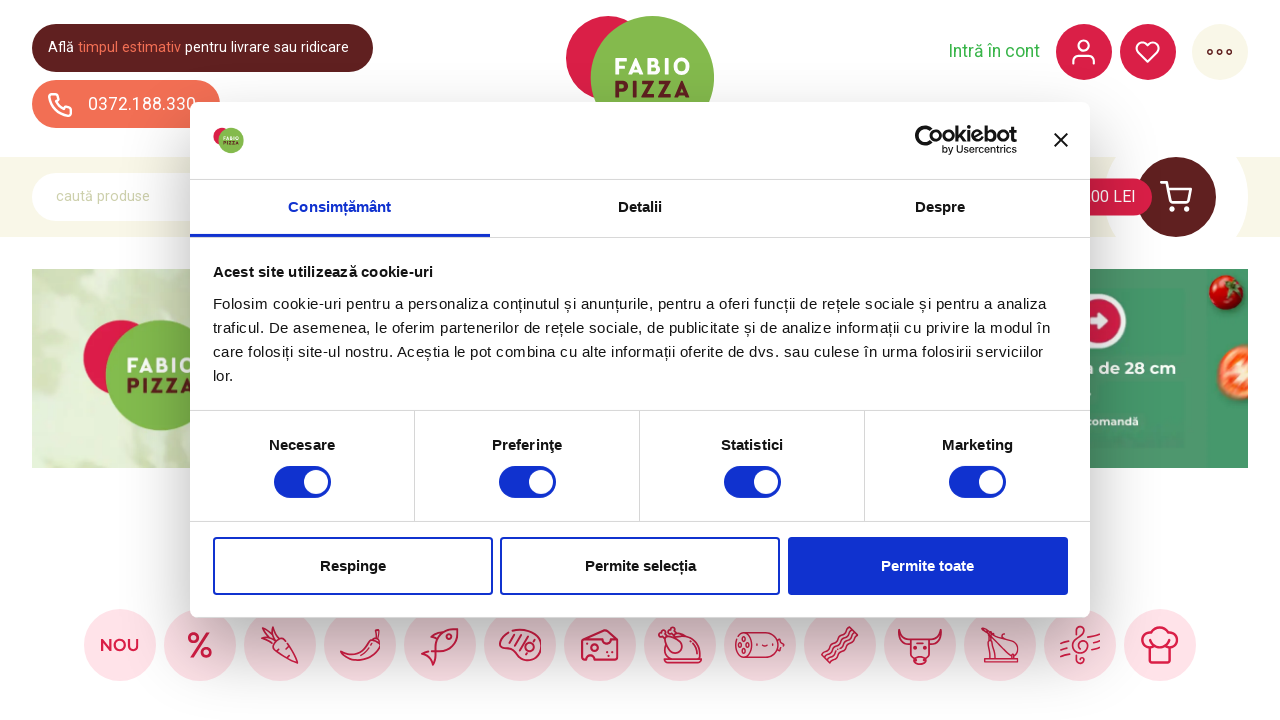

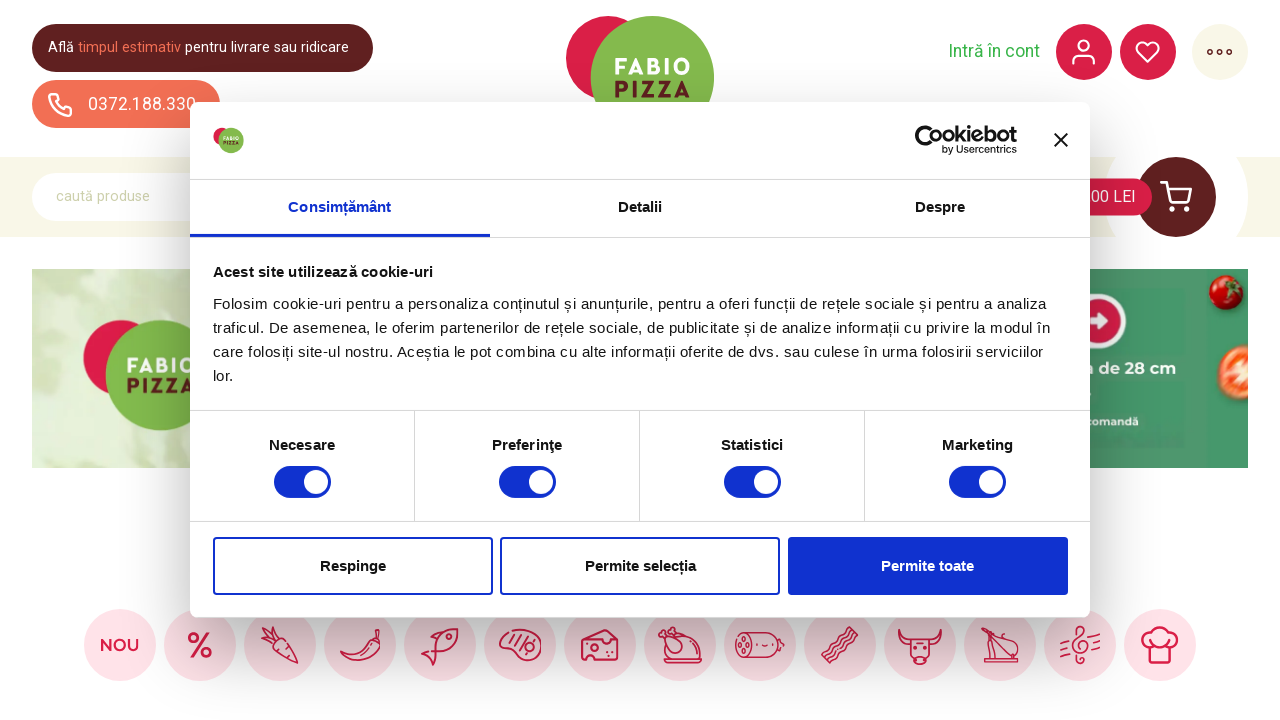